Tests that the "Clear completed" button is hidden when all completed items are cleared.

Starting URL: https://demo.playwright.dev/todomvc

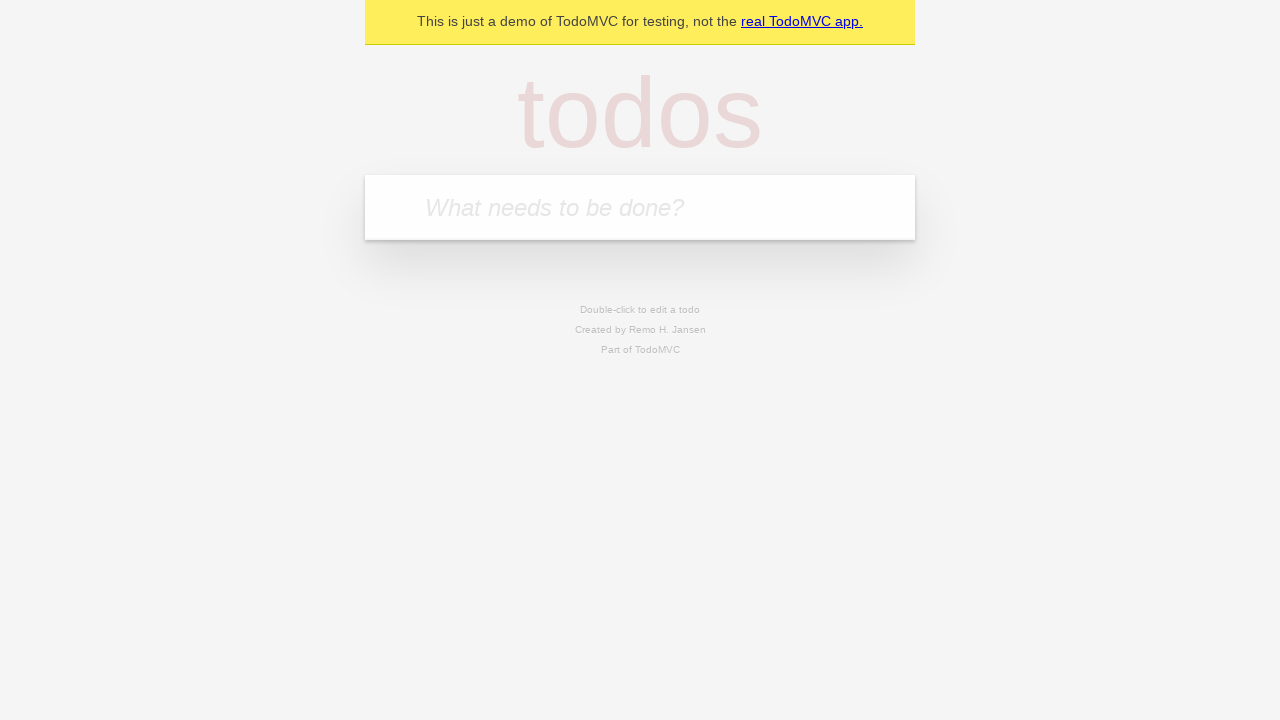

Filled todo input with 'buy some cheese' on internal:attr=[placeholder="What needs to be done?"i]
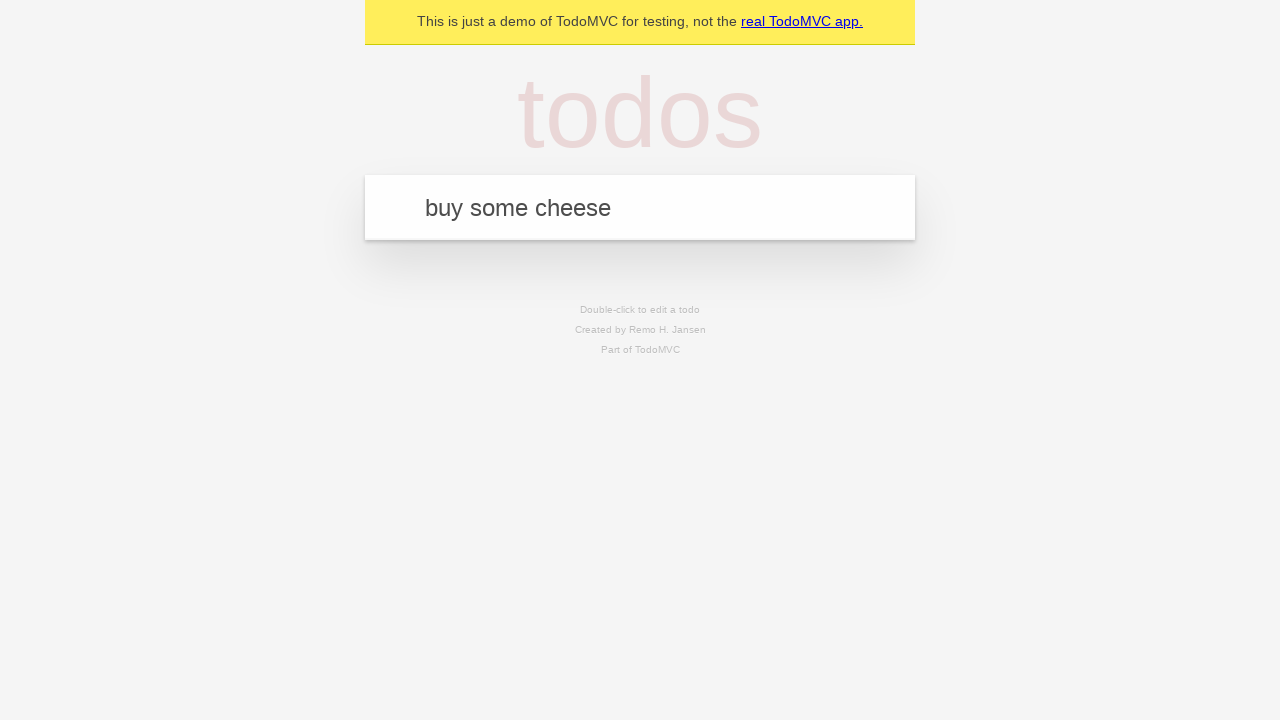

Pressed Enter to create first todo on internal:attr=[placeholder="What needs to be done?"i]
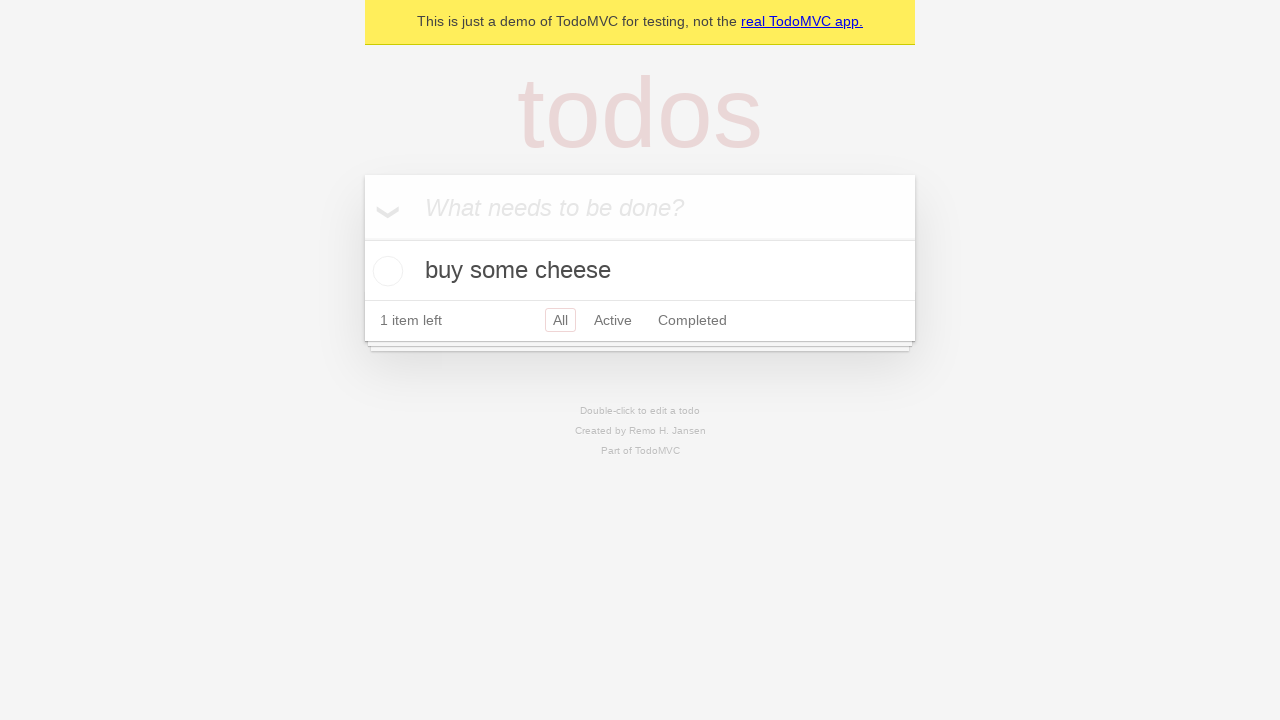

Filled todo input with 'feed the cat' on internal:attr=[placeholder="What needs to be done?"i]
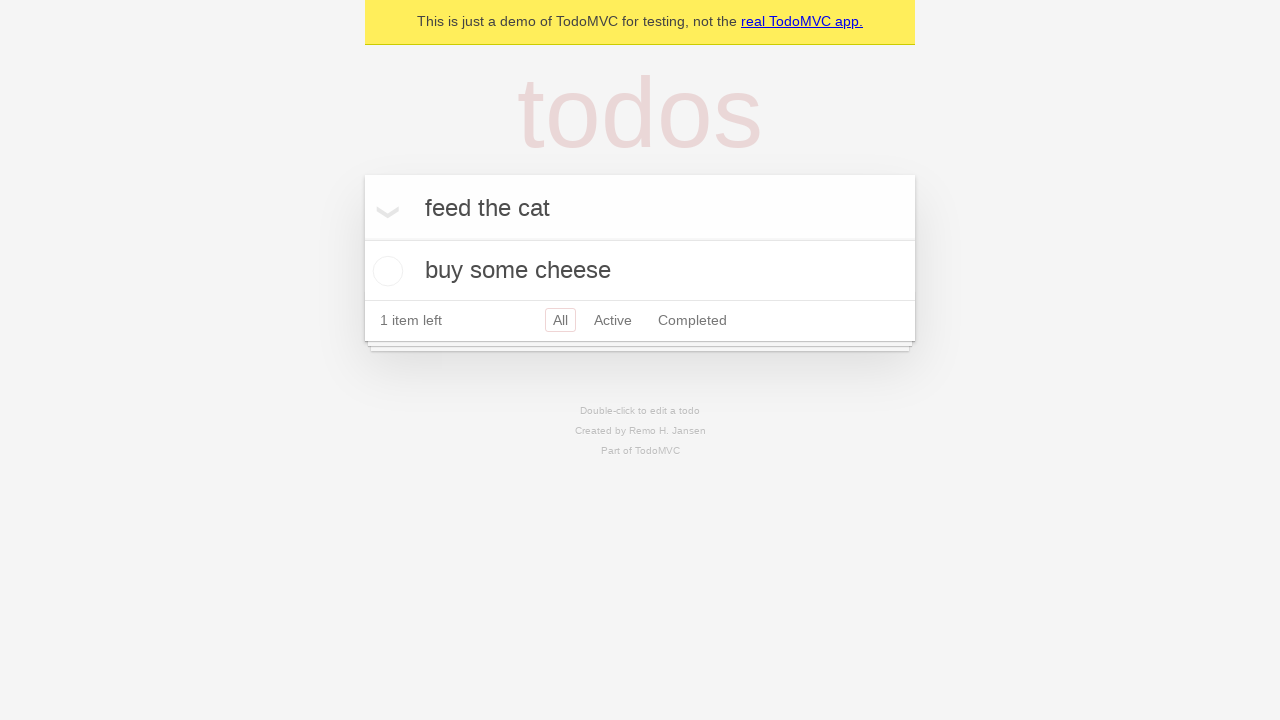

Pressed Enter to create second todo on internal:attr=[placeholder="What needs to be done?"i]
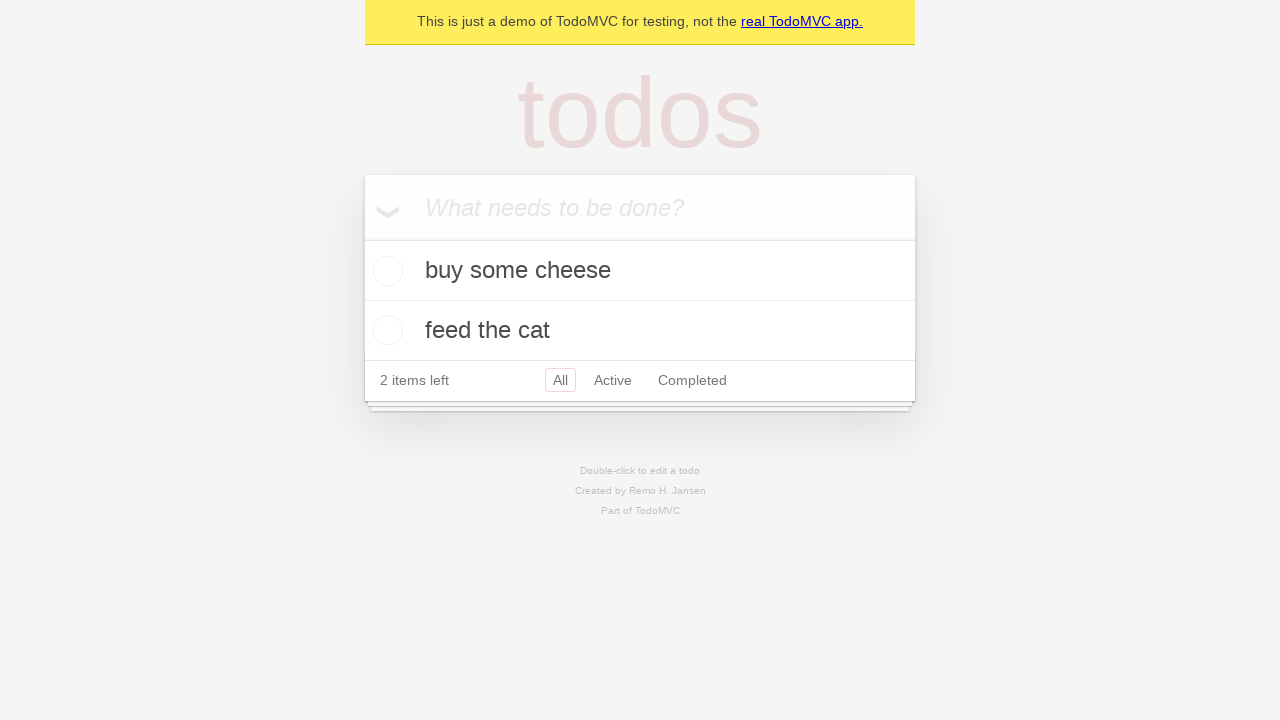

Filled todo input with 'book a doctors appointment' on internal:attr=[placeholder="What needs to be done?"i]
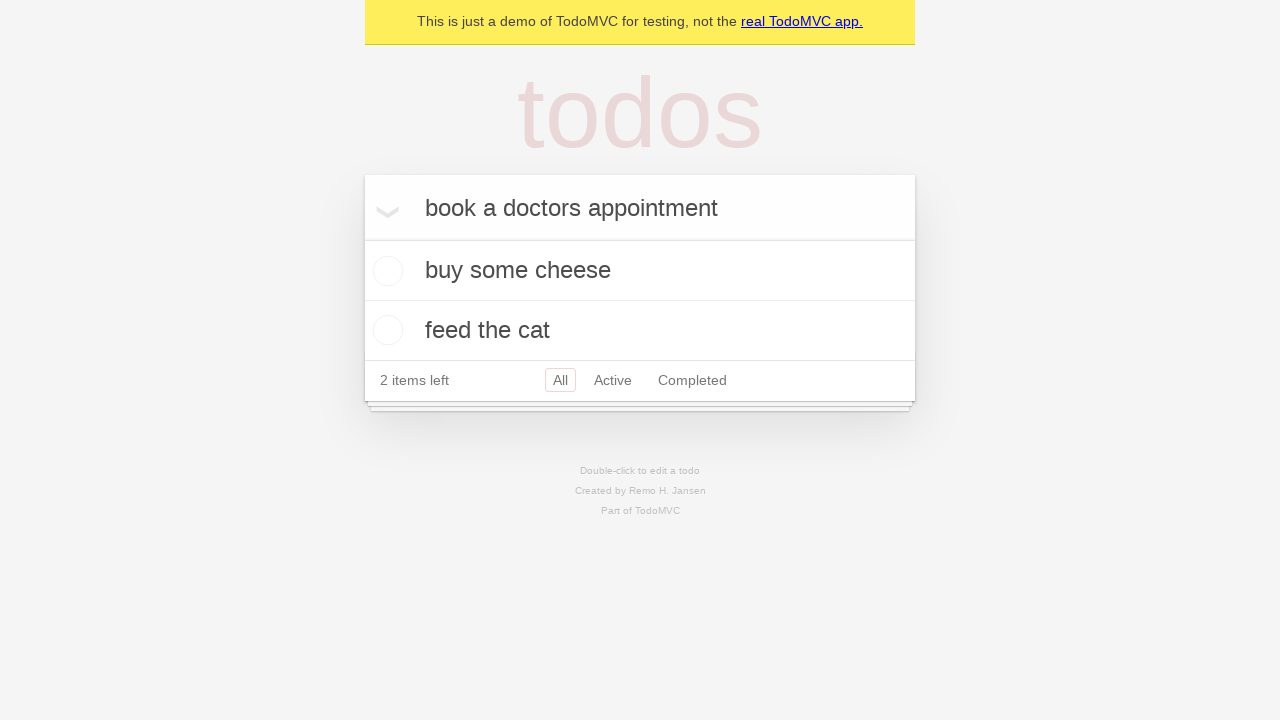

Pressed Enter to create third todo on internal:attr=[placeholder="What needs to be done?"i]
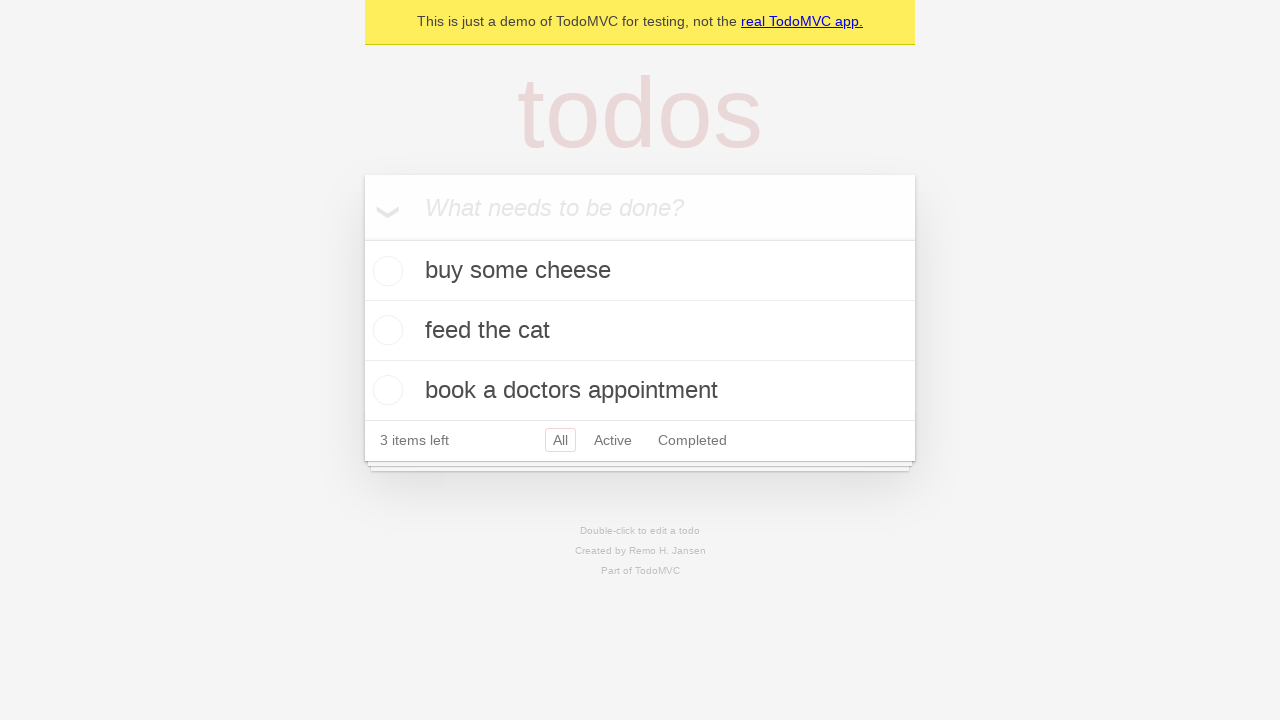

Waited for all 3 todos to be displayed
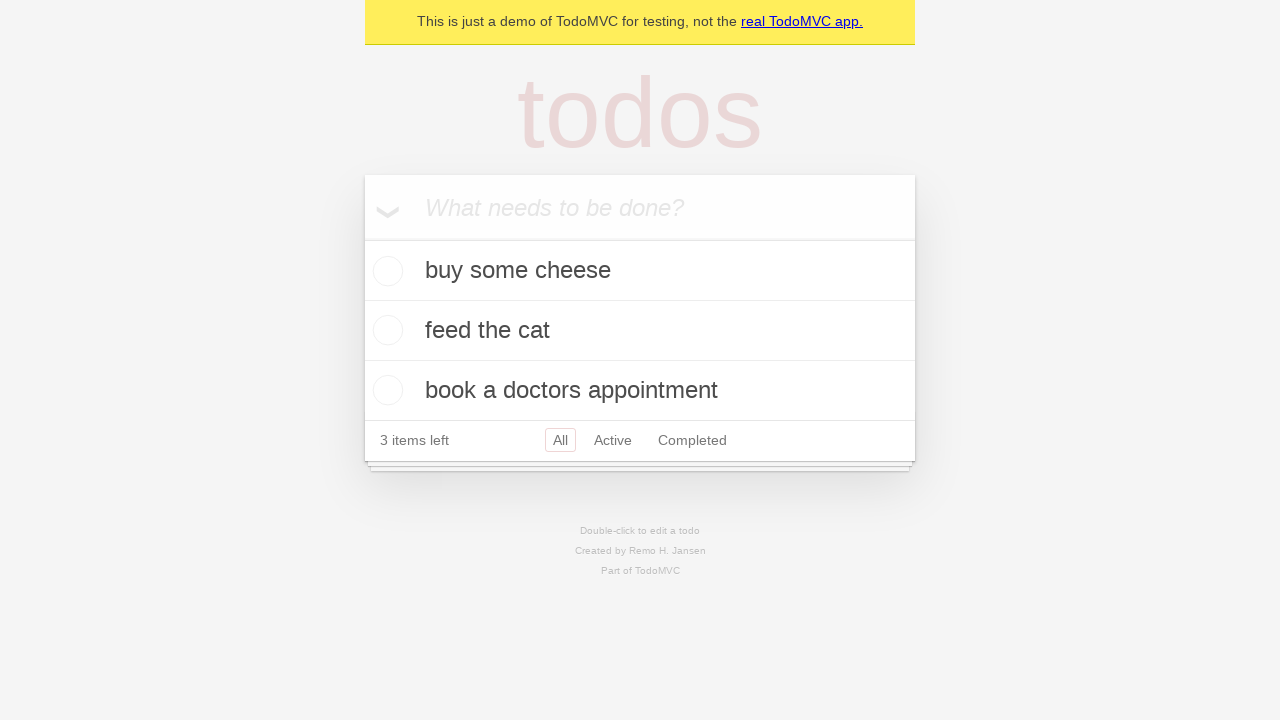

Marked first todo as complete at (385, 271) on .todo-list li .toggle >> nth=0
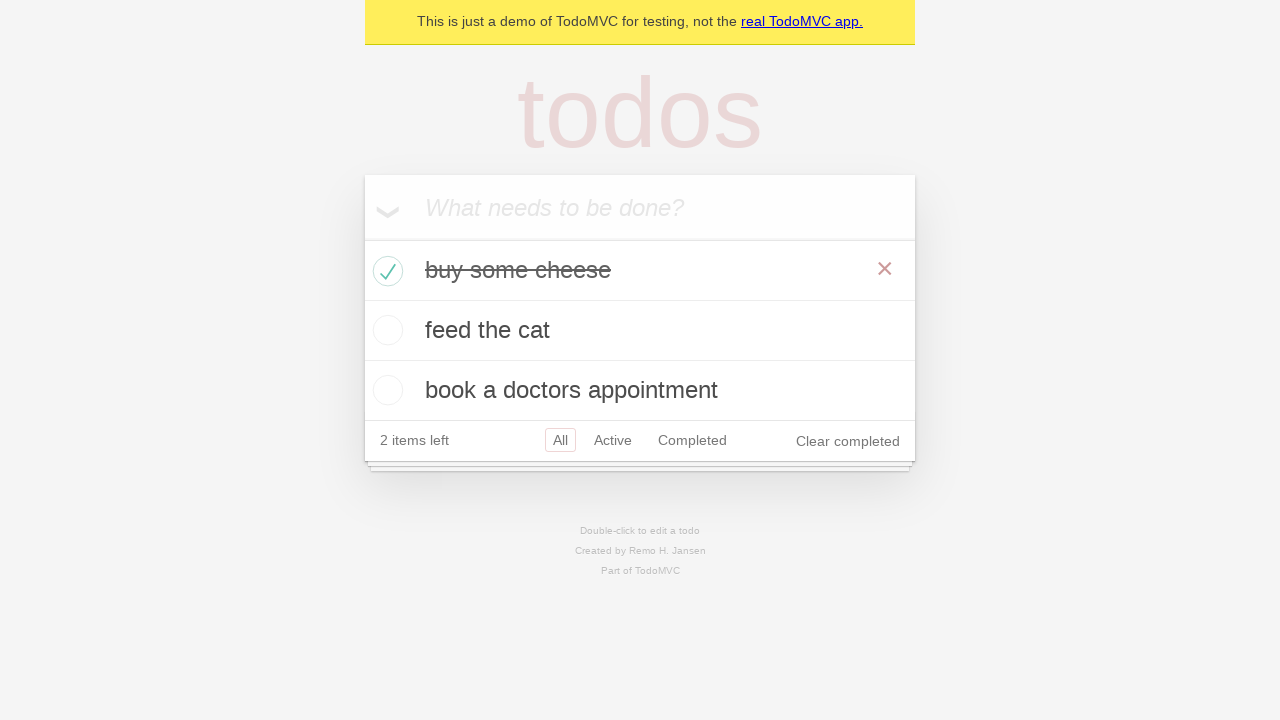

Clicked 'Clear completed' button at (848, 441) on internal:role=button[name="Clear completed"i]
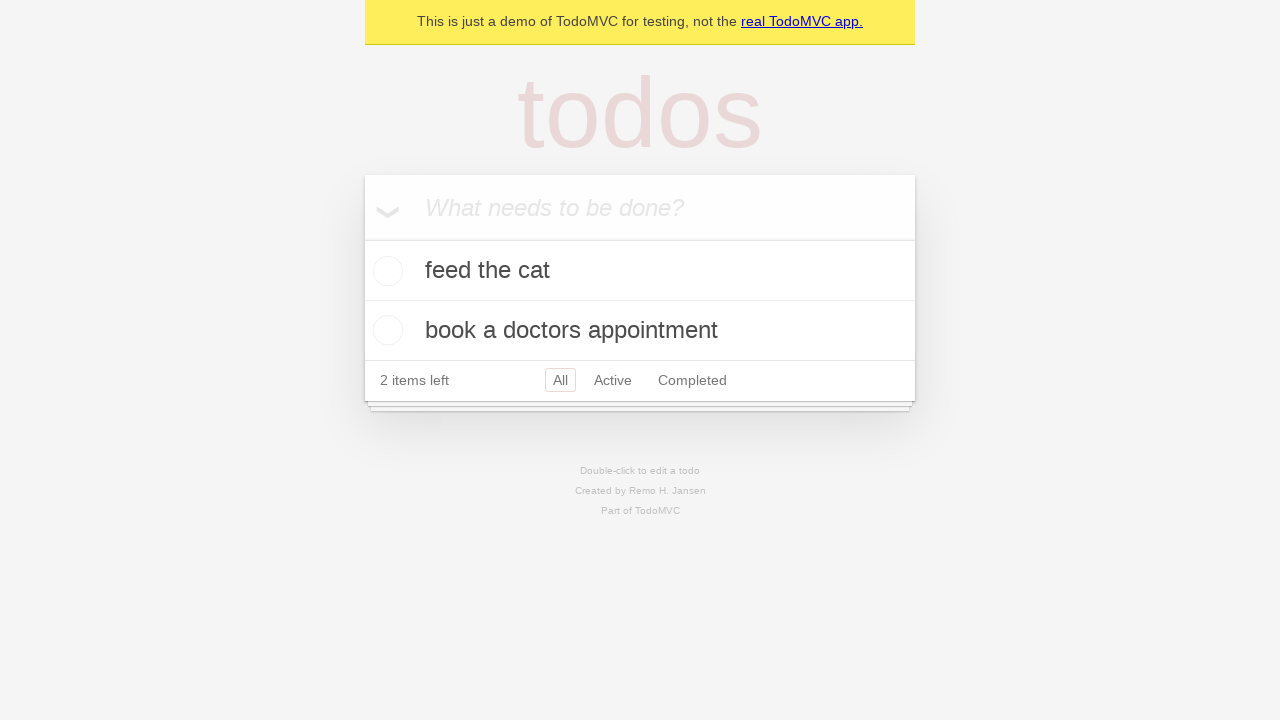

'Clear completed' button is now hidden as expected
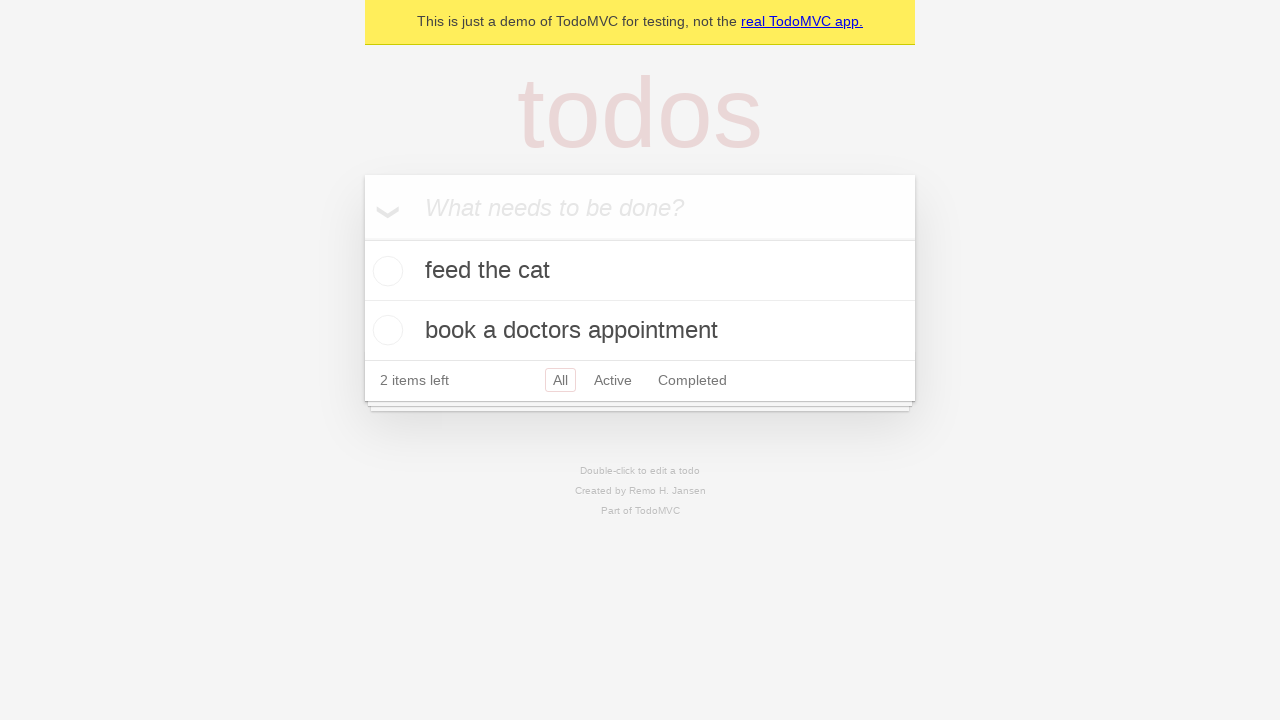

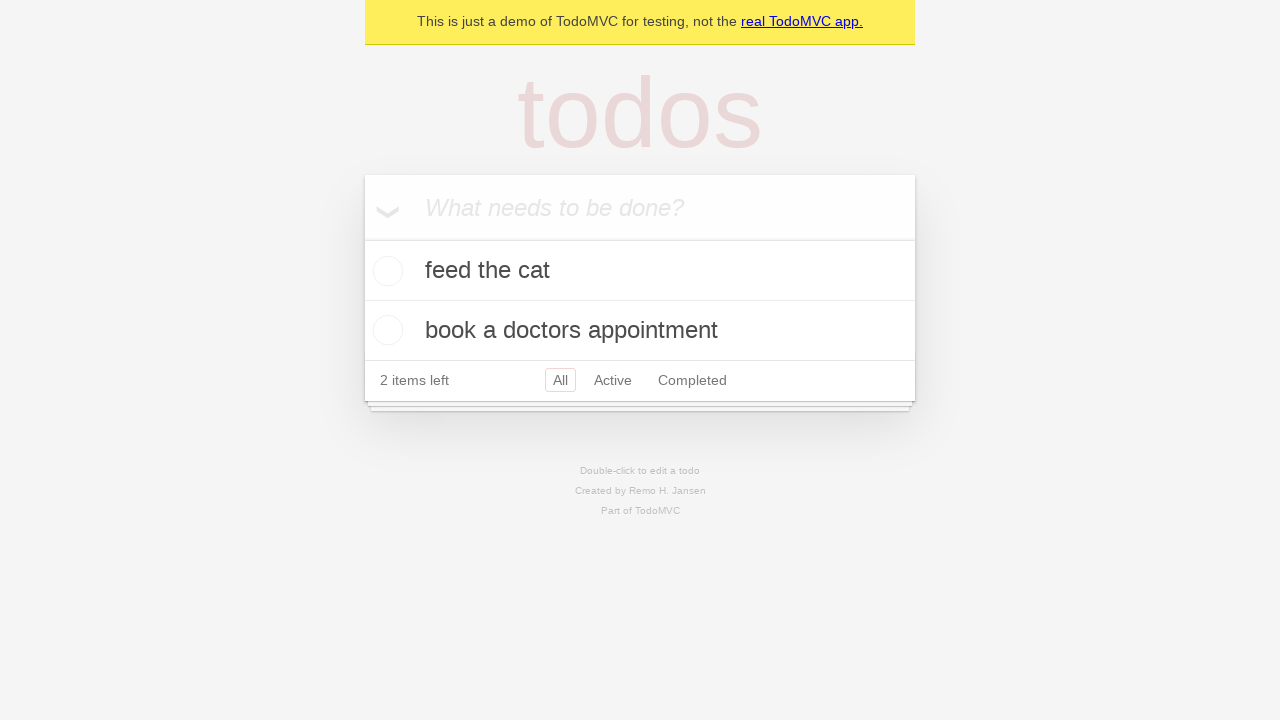